Tests handling a JavaScript prompt dialog by clicking a button that triggers a prompt, entering text, and accepting it

Starting URL: https://practice.cydeo.com/javascript_alerts

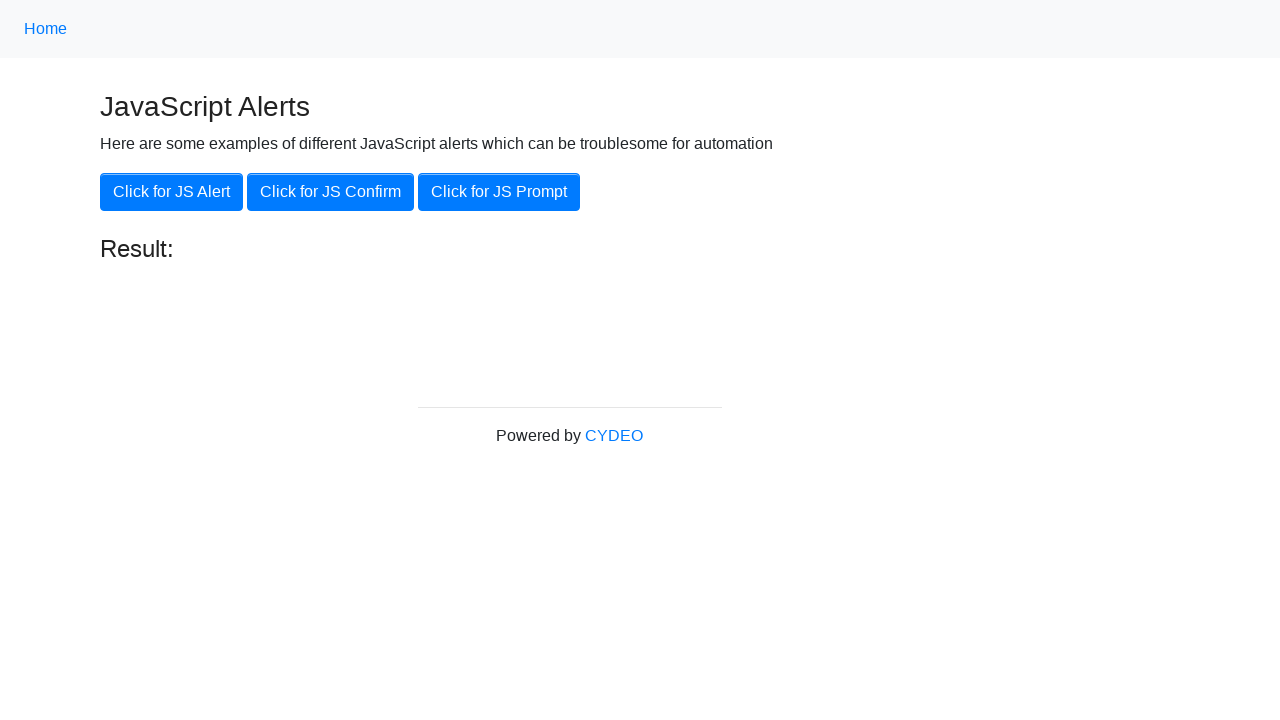

Set up dialog handler to accept prompt with text 'Hello World'
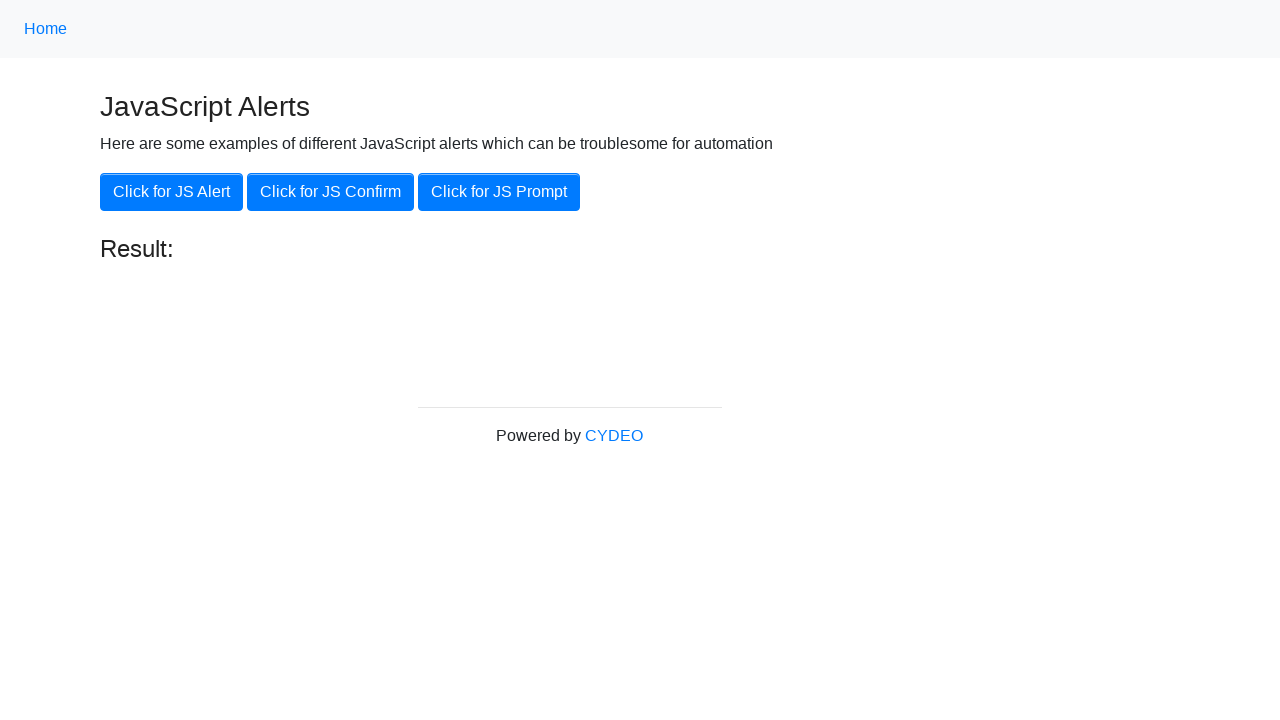

Clicked button to trigger JavaScript prompt dialog at (499, 192) on xpath=//button[@onclick='jsPrompt()']
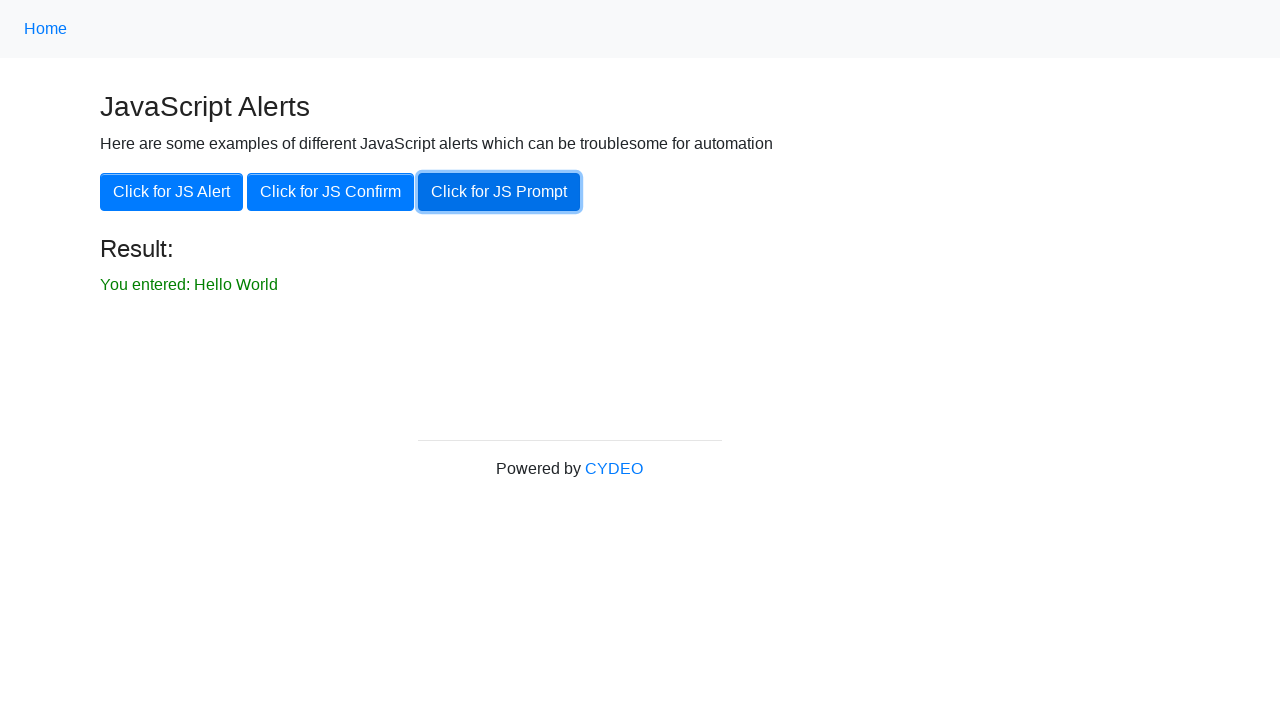

Prompt result displayed on page
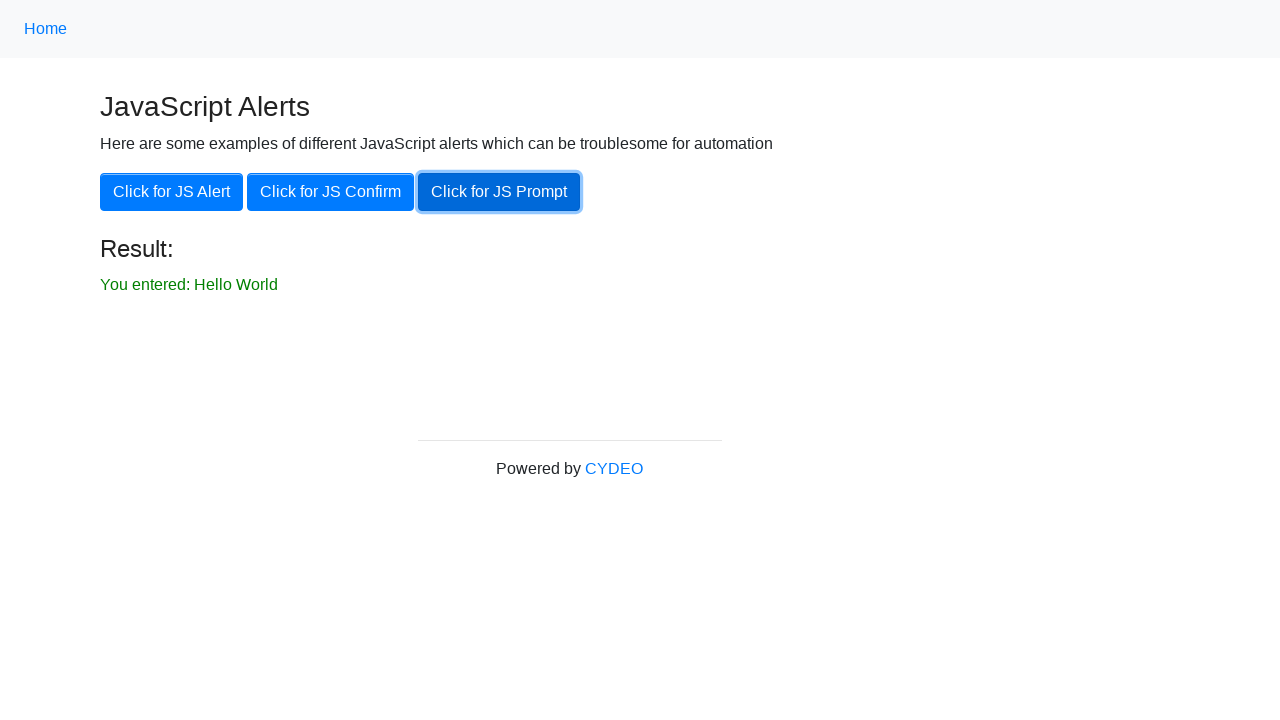

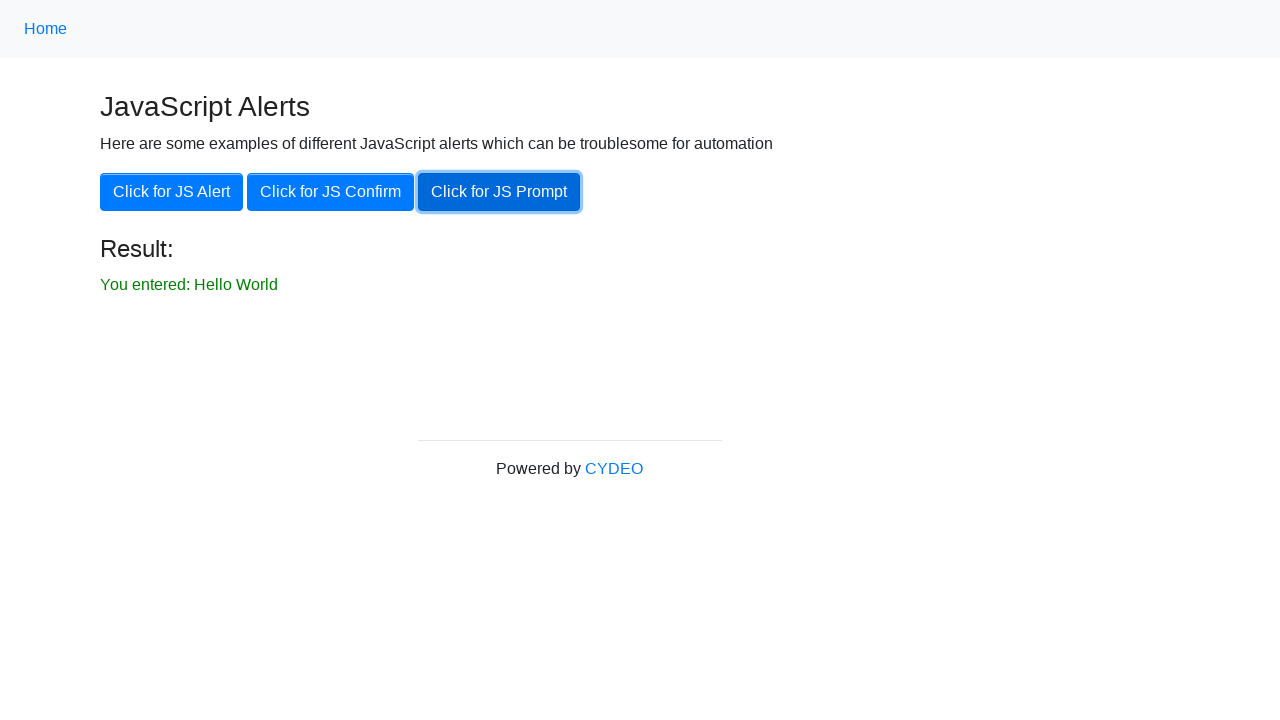